Tests basic window handle operations by navigating to a practice page, retrieving page title and URL, getting window handles, and performing window maximize/minimize/fullscreen operations.

Starting URL: https://www.hyrtutorials.com/p/window-handles-practice.html

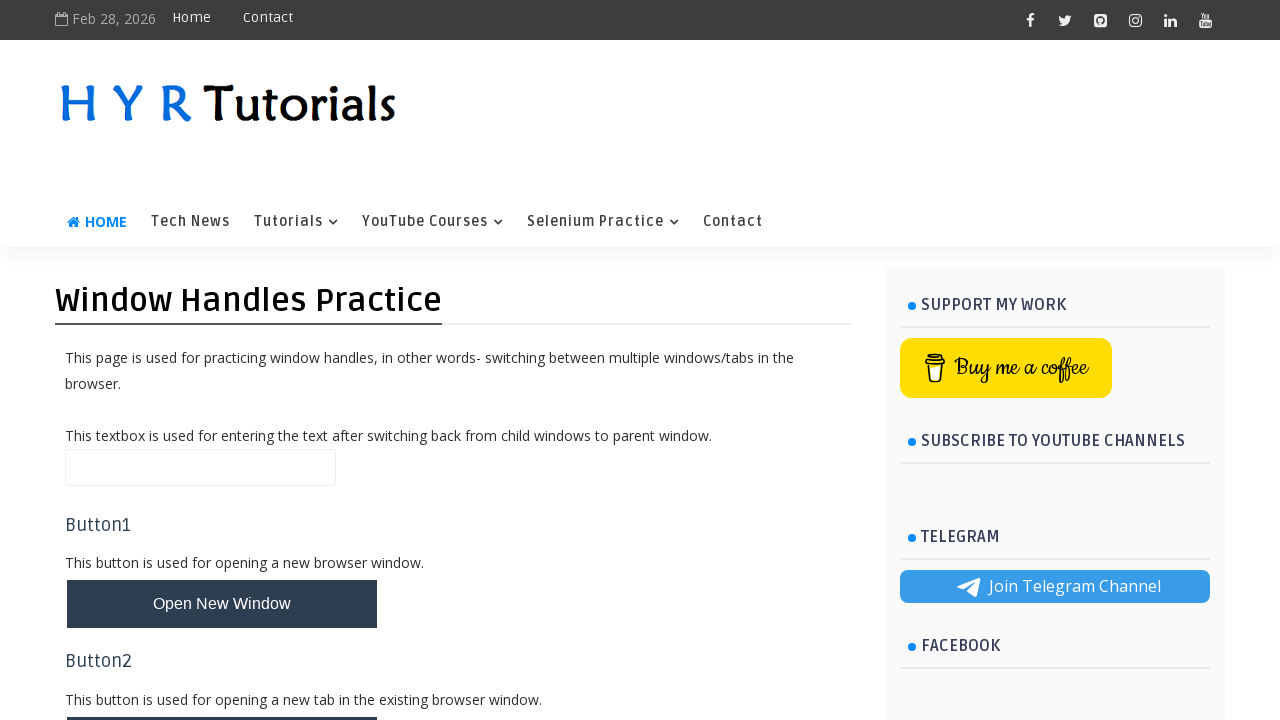

Retrieved page title
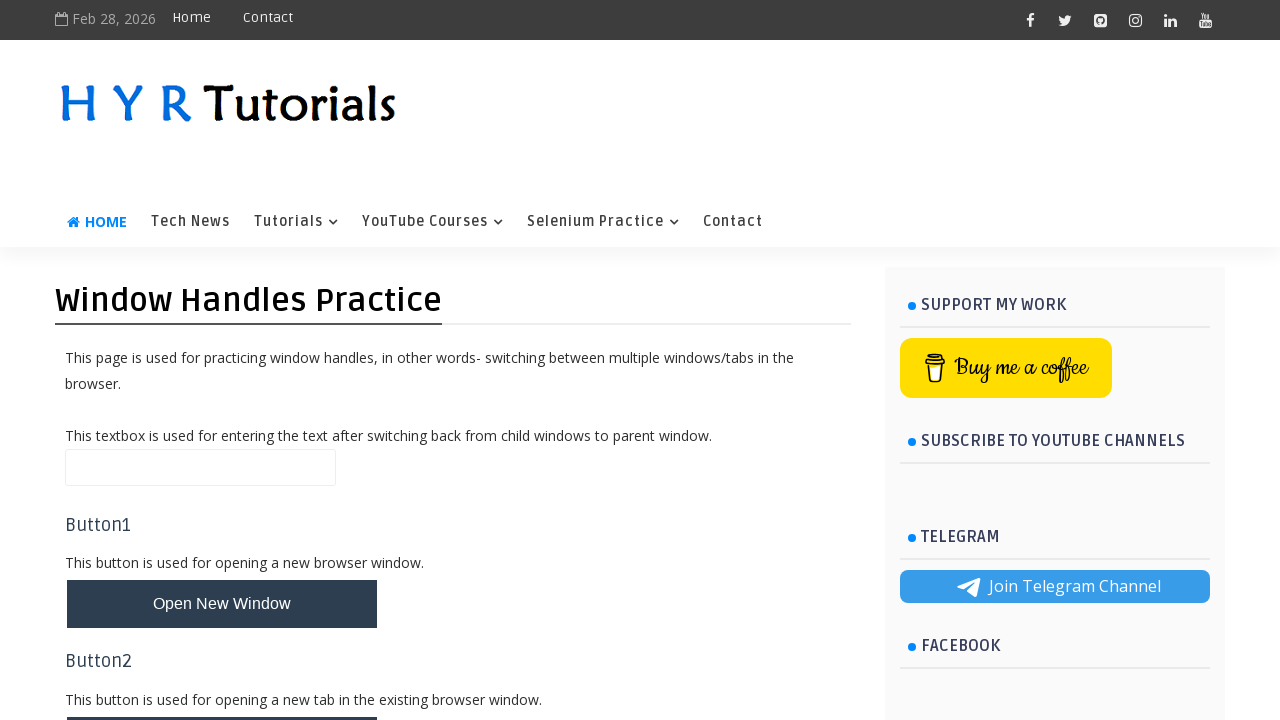

Retrieved current URL
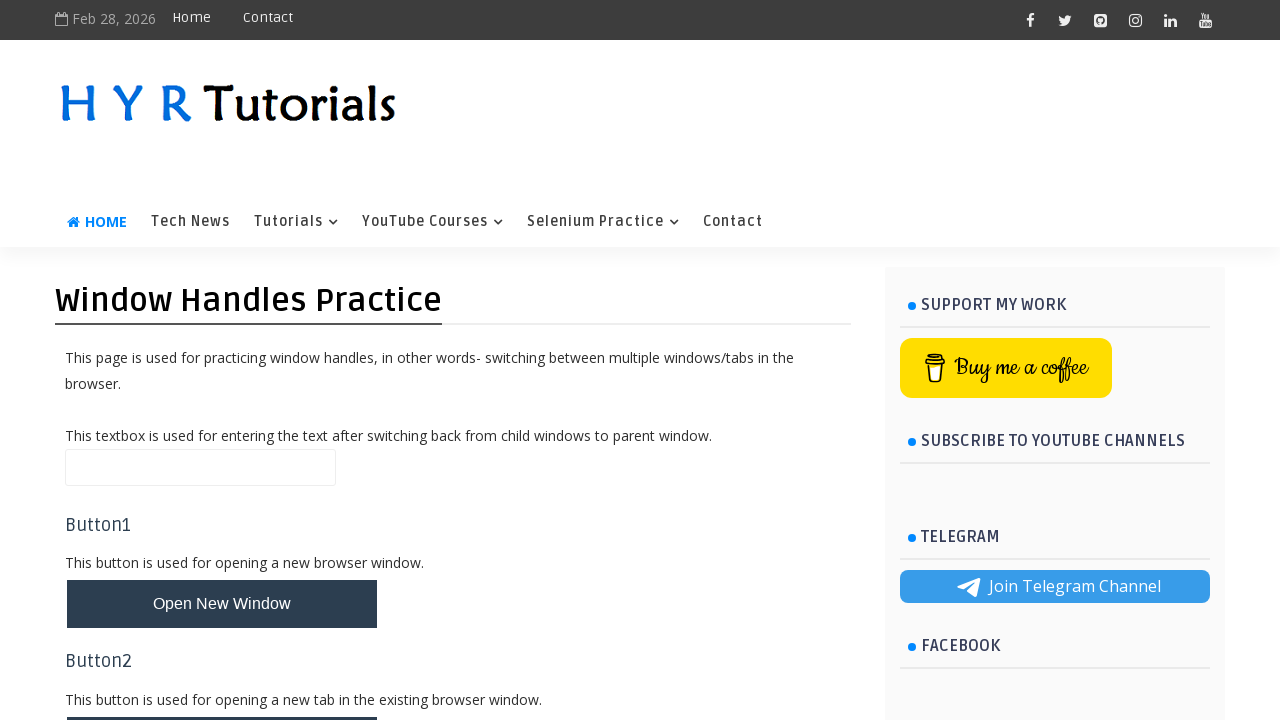

Retrieved window handles - found 1 page(s)
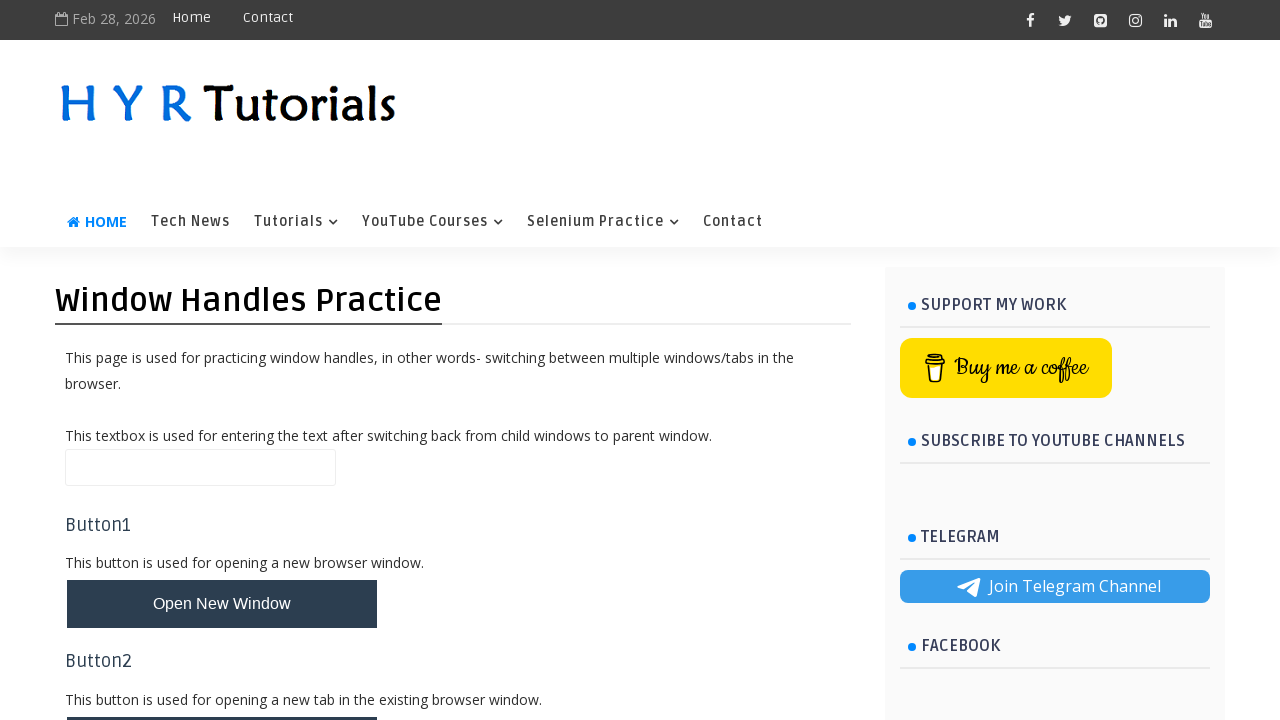

Maximized window to 1920x1080 viewport
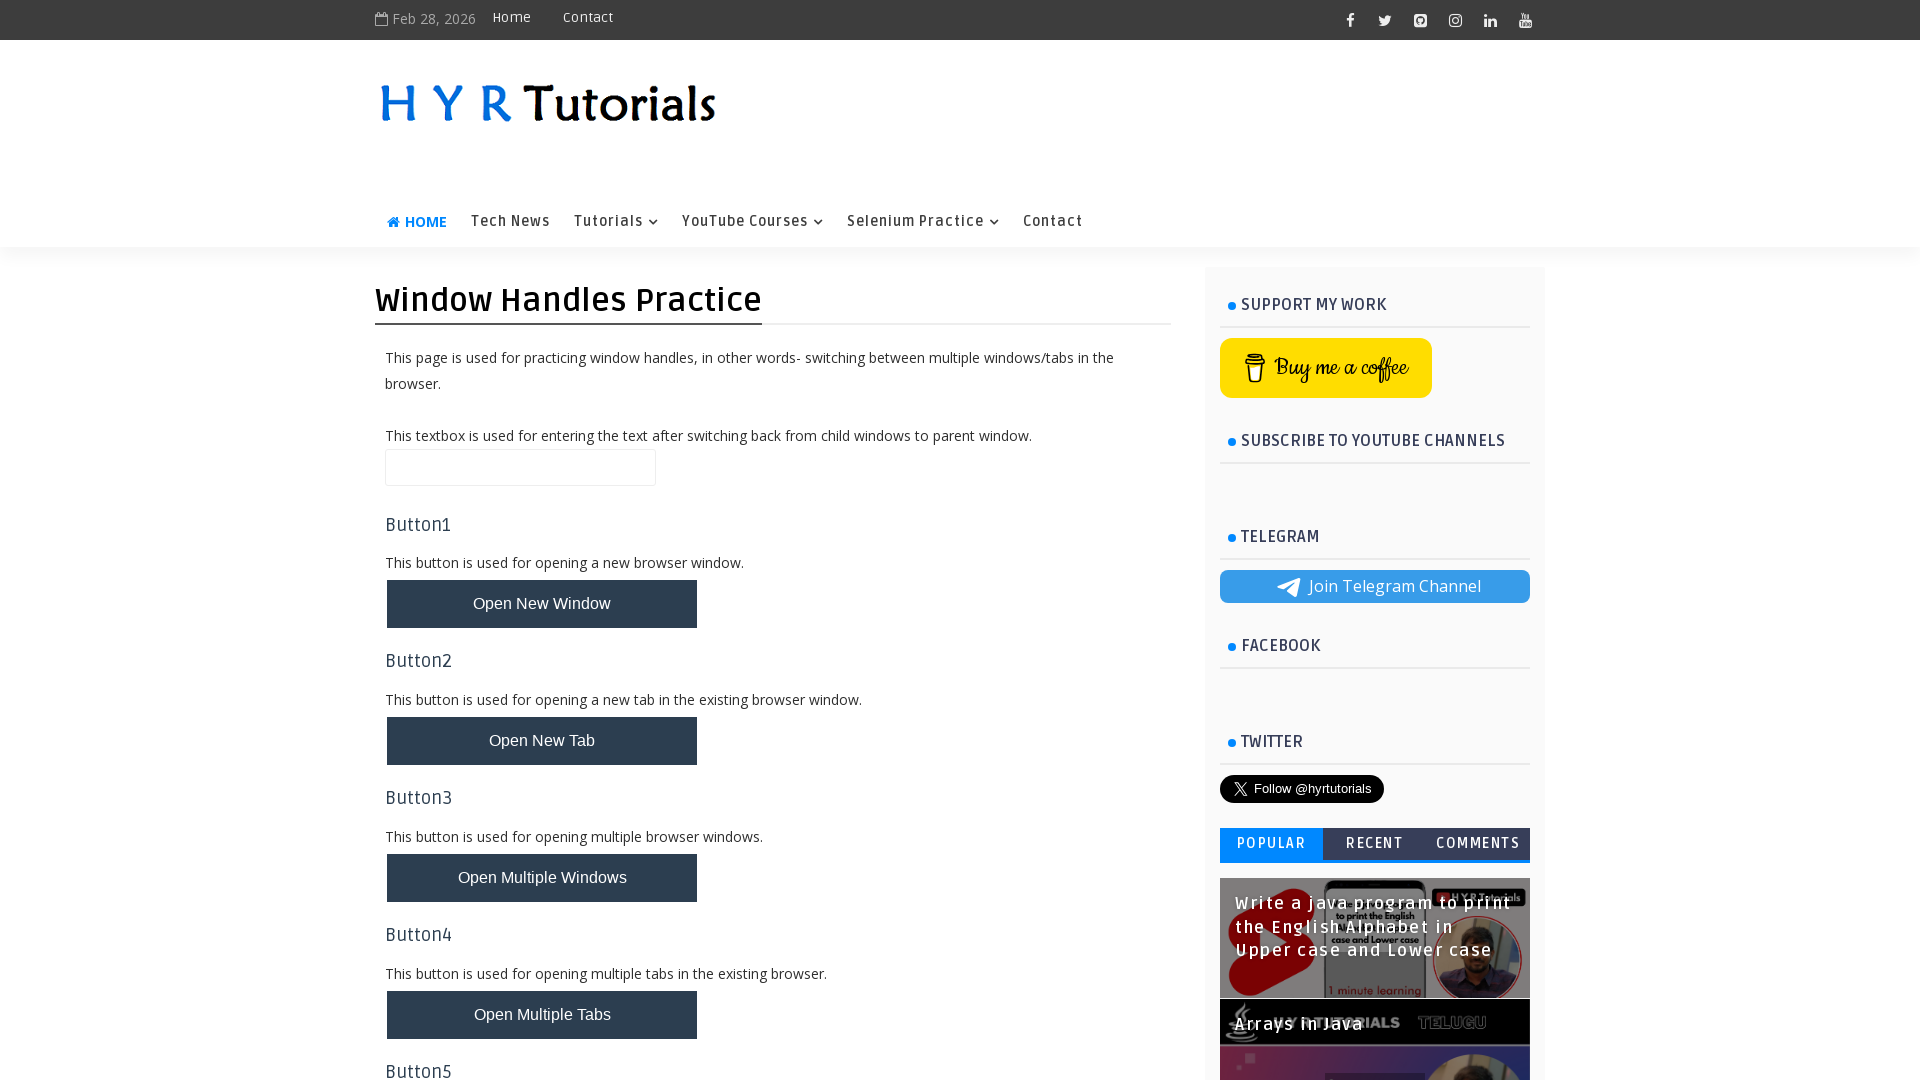

Set fullscreen equivalent viewport to 1920x1080
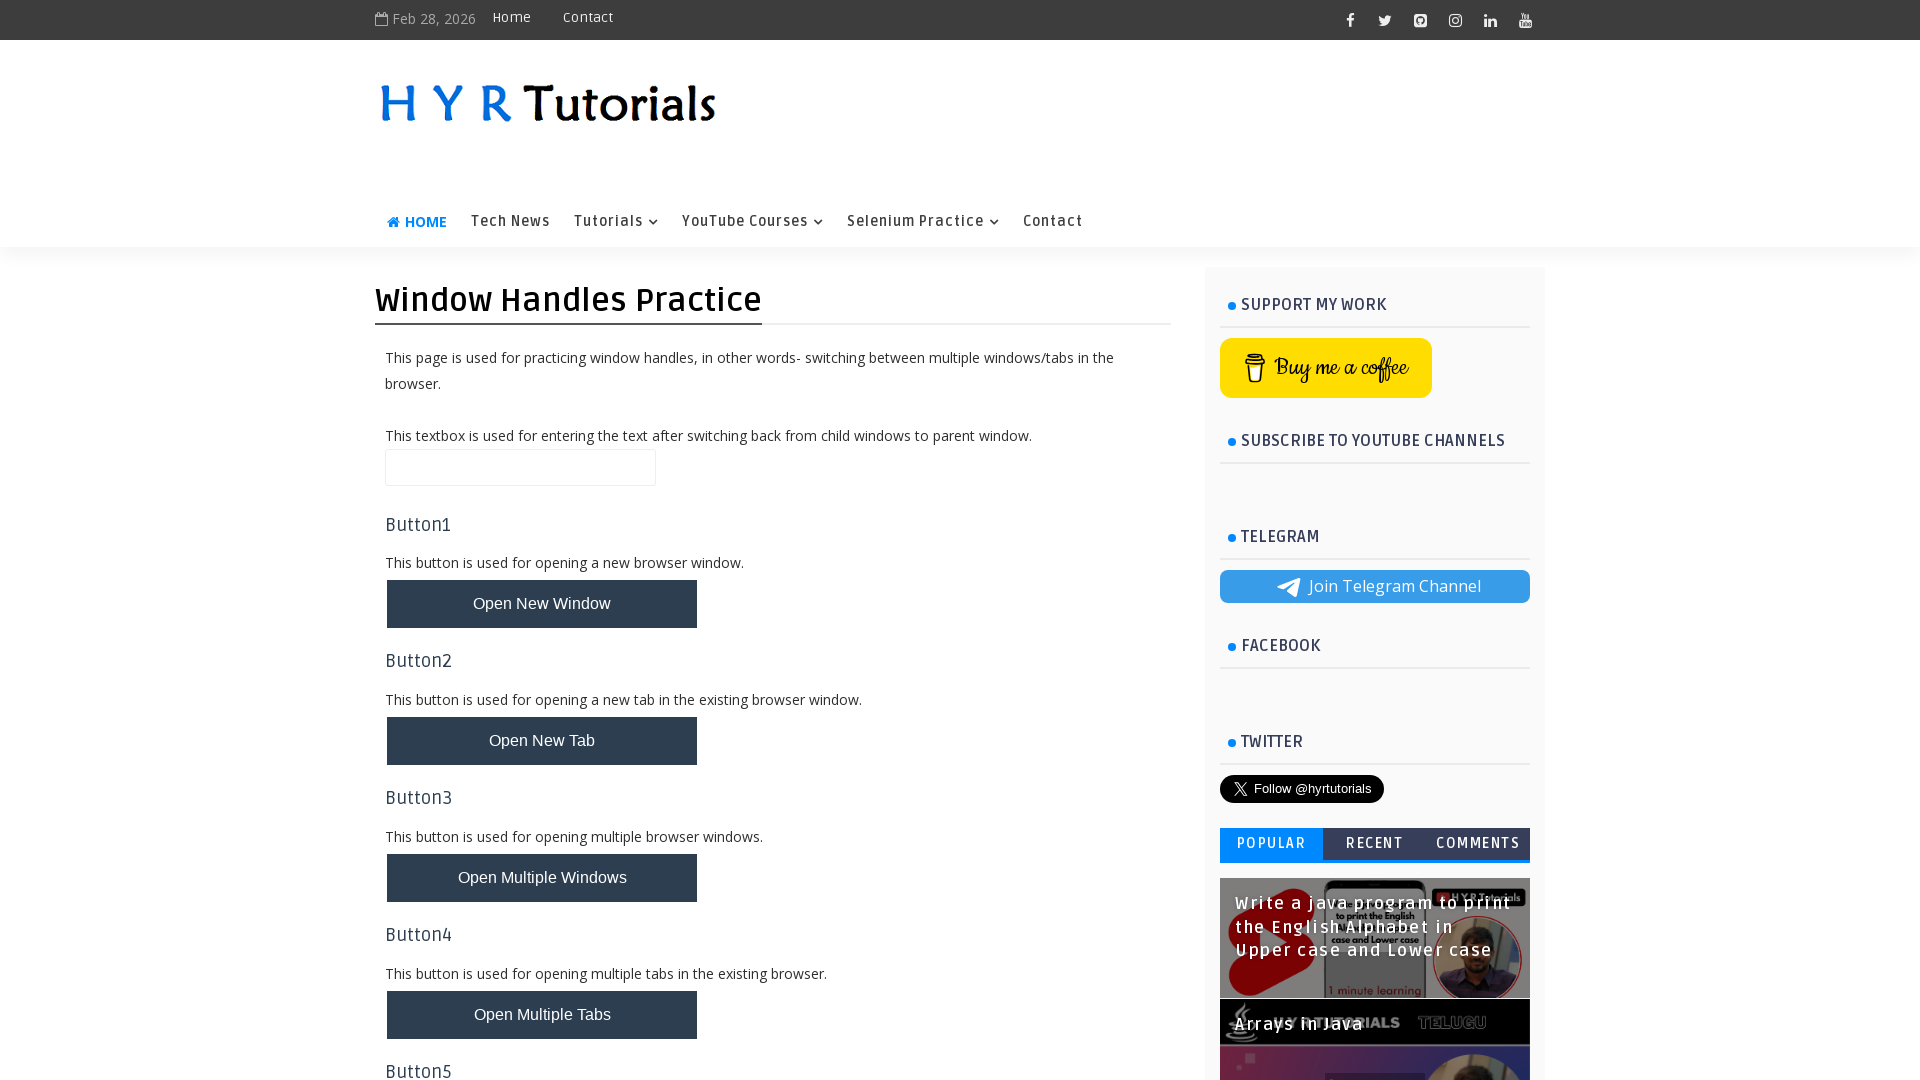

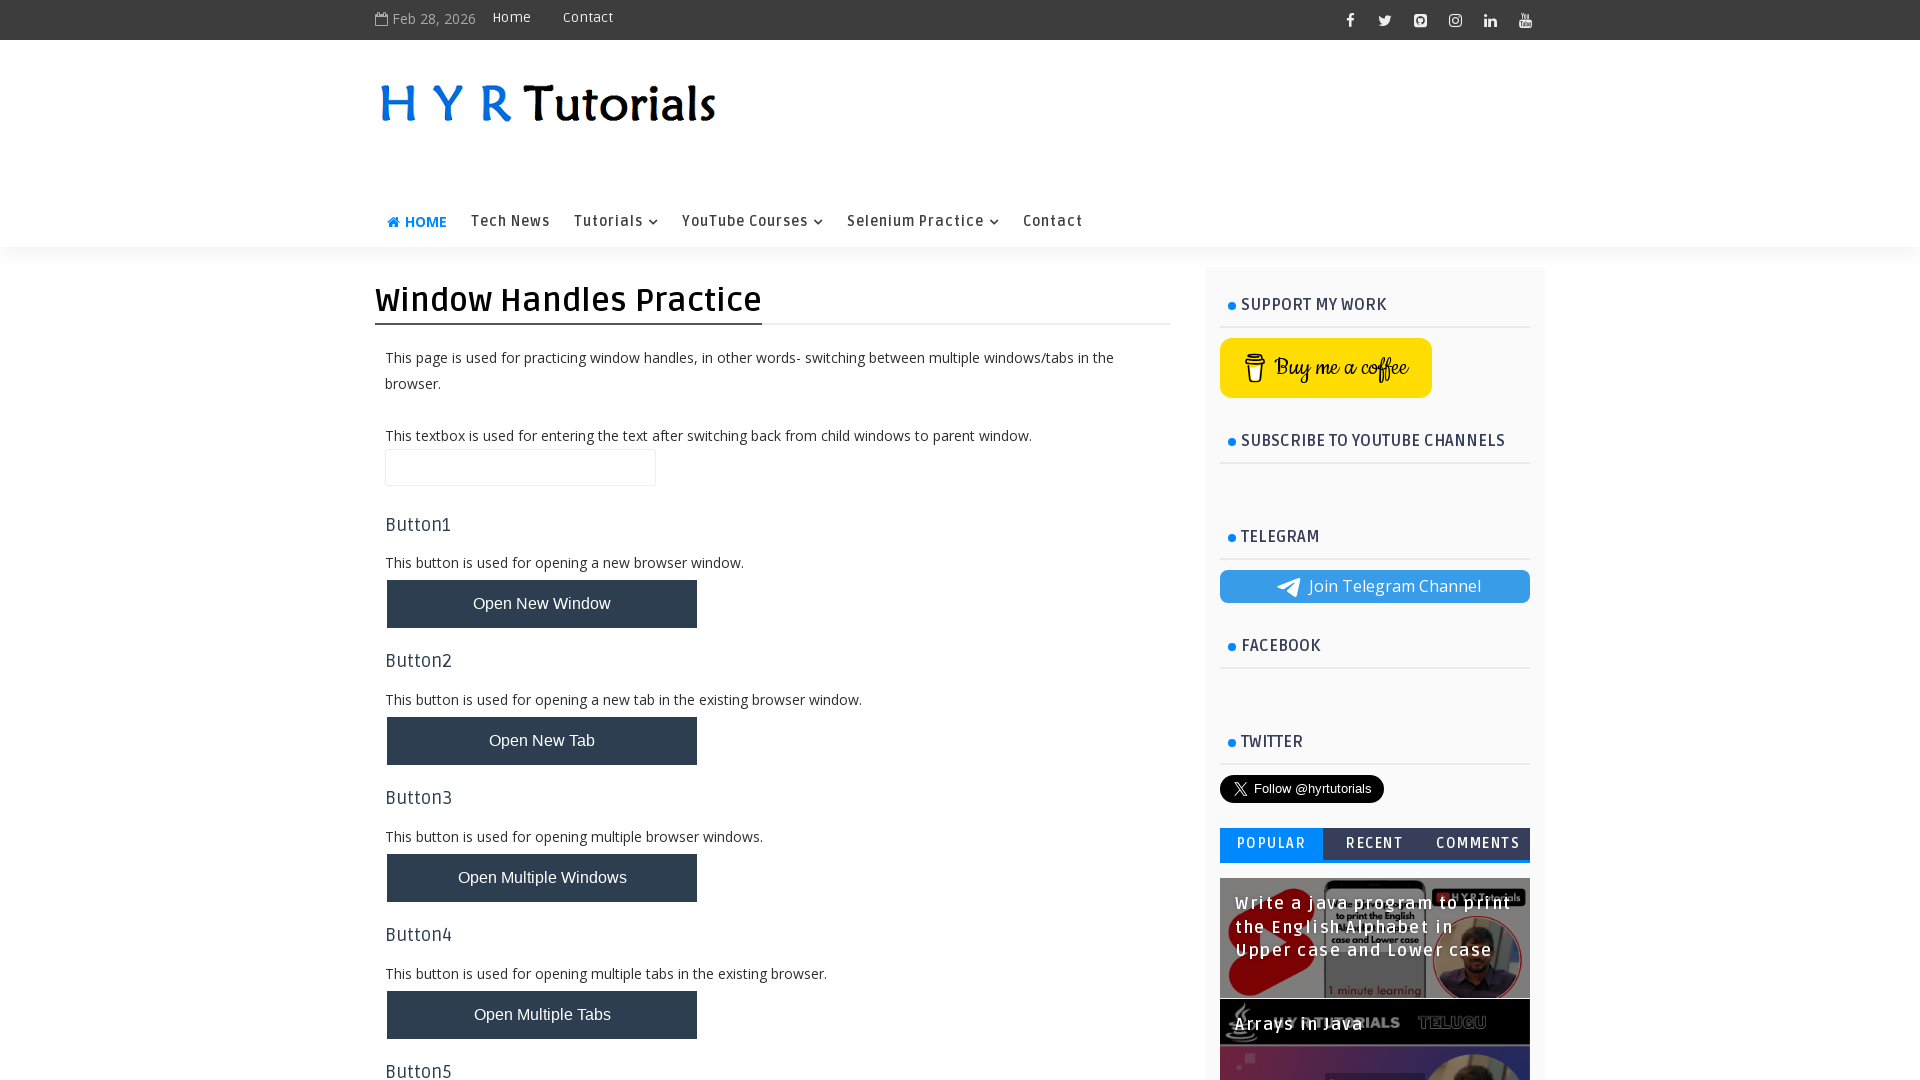